Tests text box form by filling all fields with valid data and verifying the result displays correctly

Starting URL: https://demoqa.com/text-box

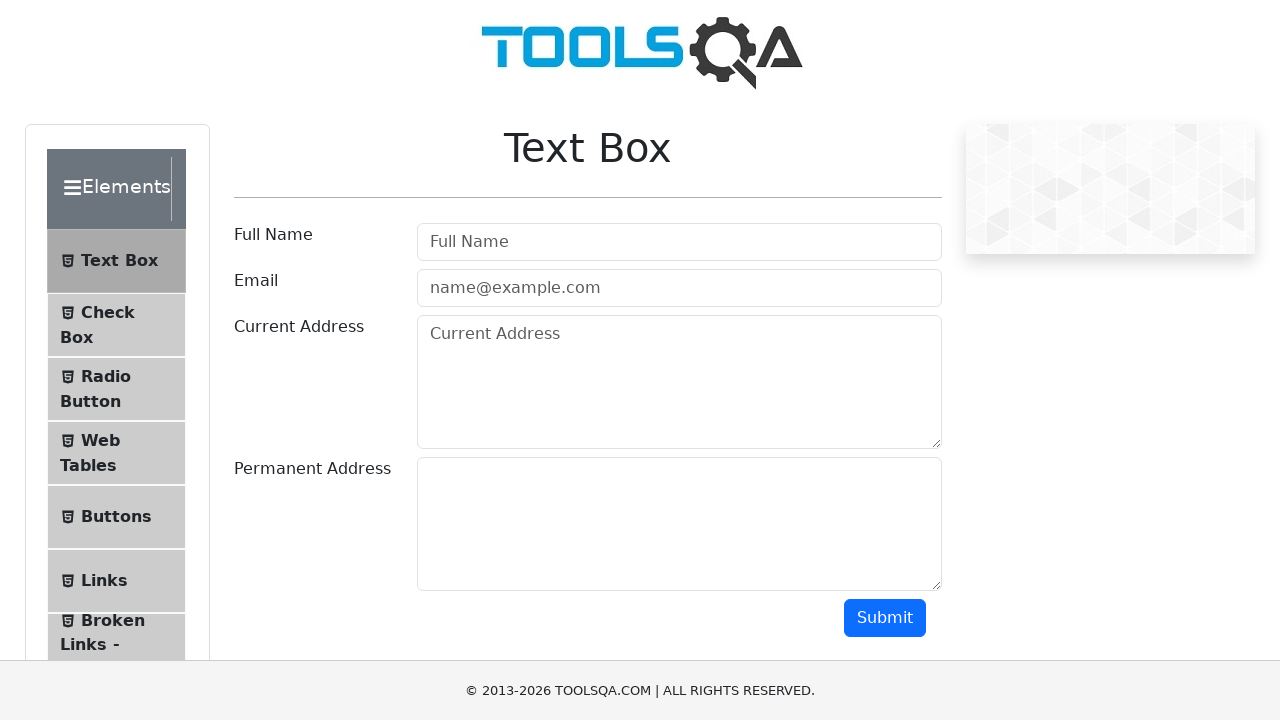

Filled Full Name field with 'Nizam Aditya' on input#userName
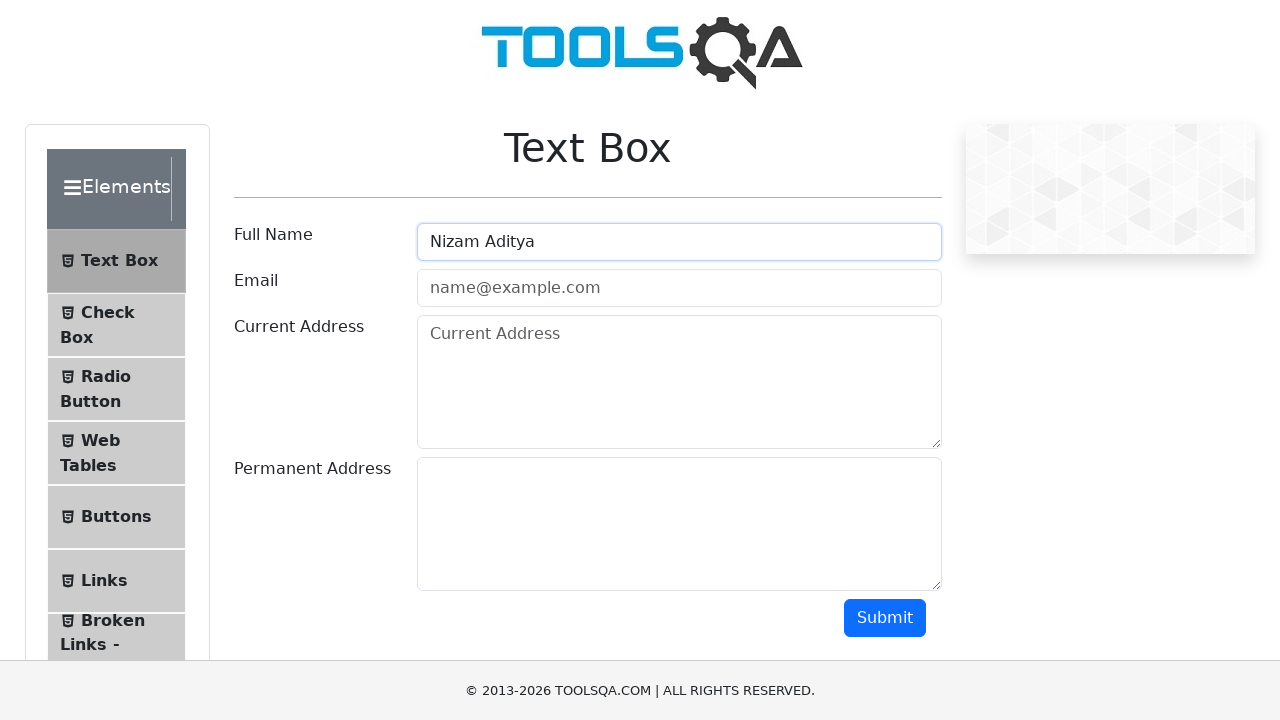

Filled Email field with 'nizam@demoqa.com' on input#userEmail
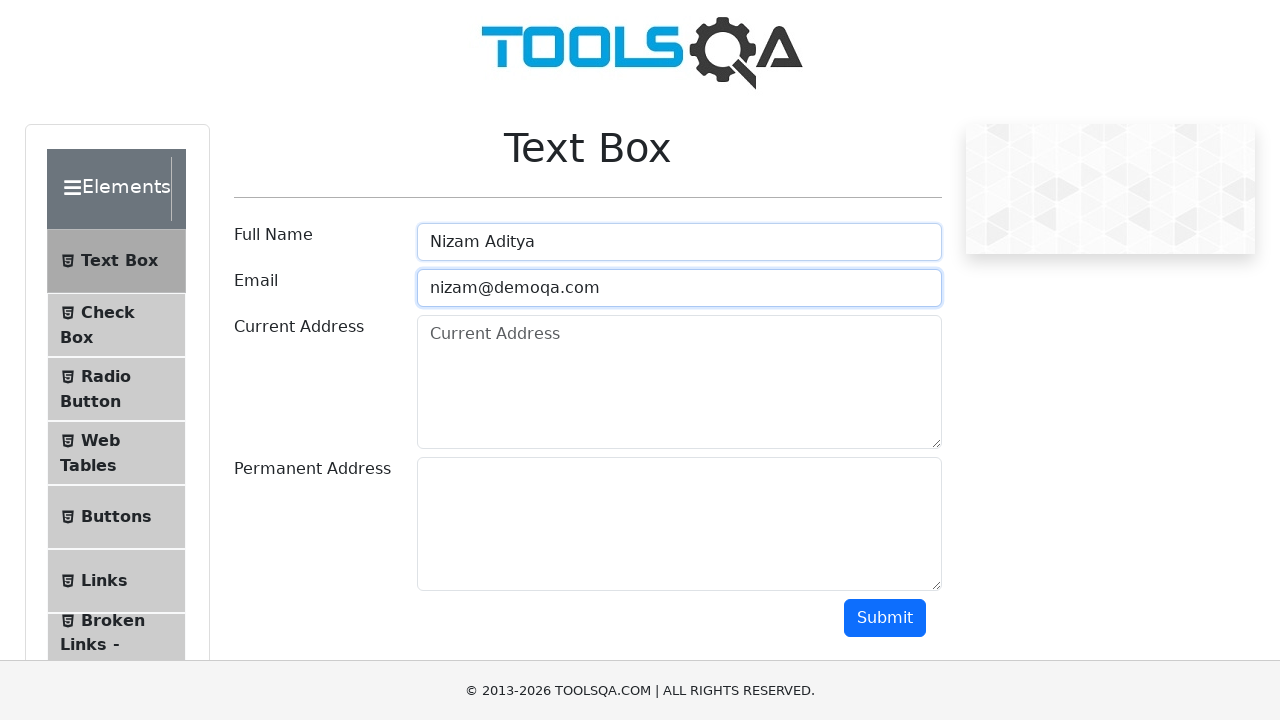

Filled Current Address field with 'jalan imam bonjol' on textarea#currentAddress
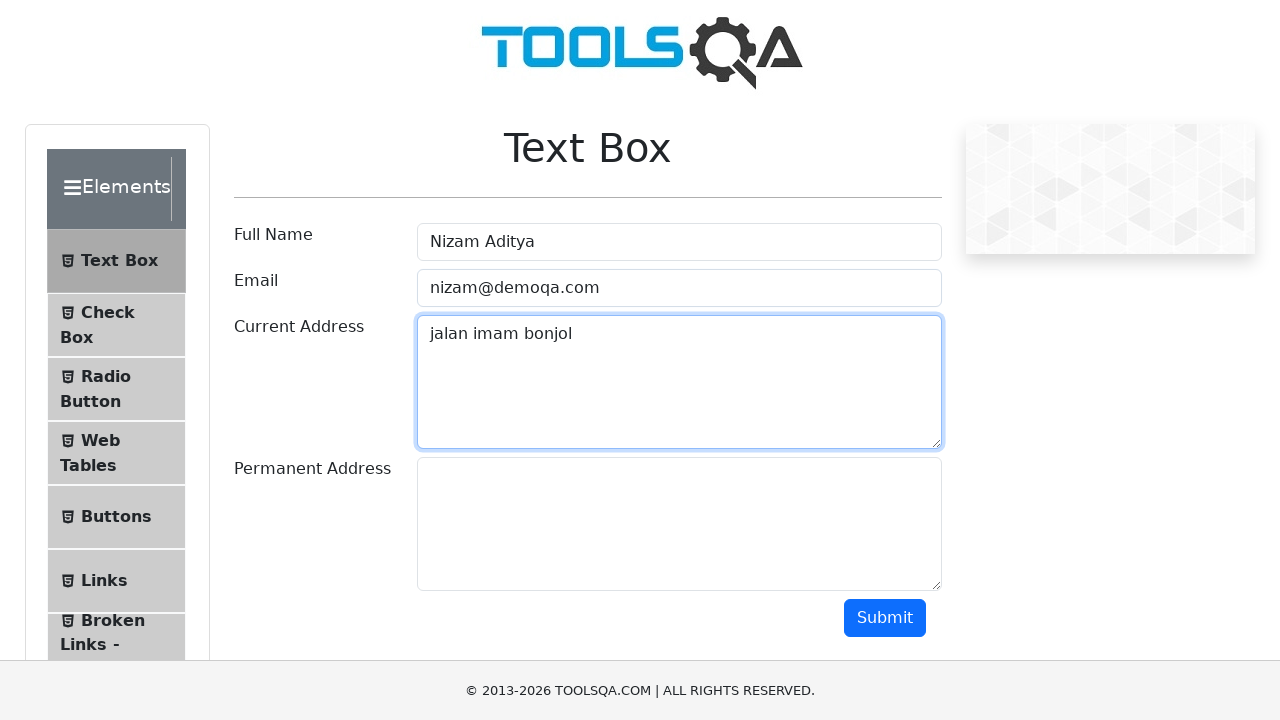

Filled Permanent Address field with 'jalan ir soekarno' on textarea#permanentAddress
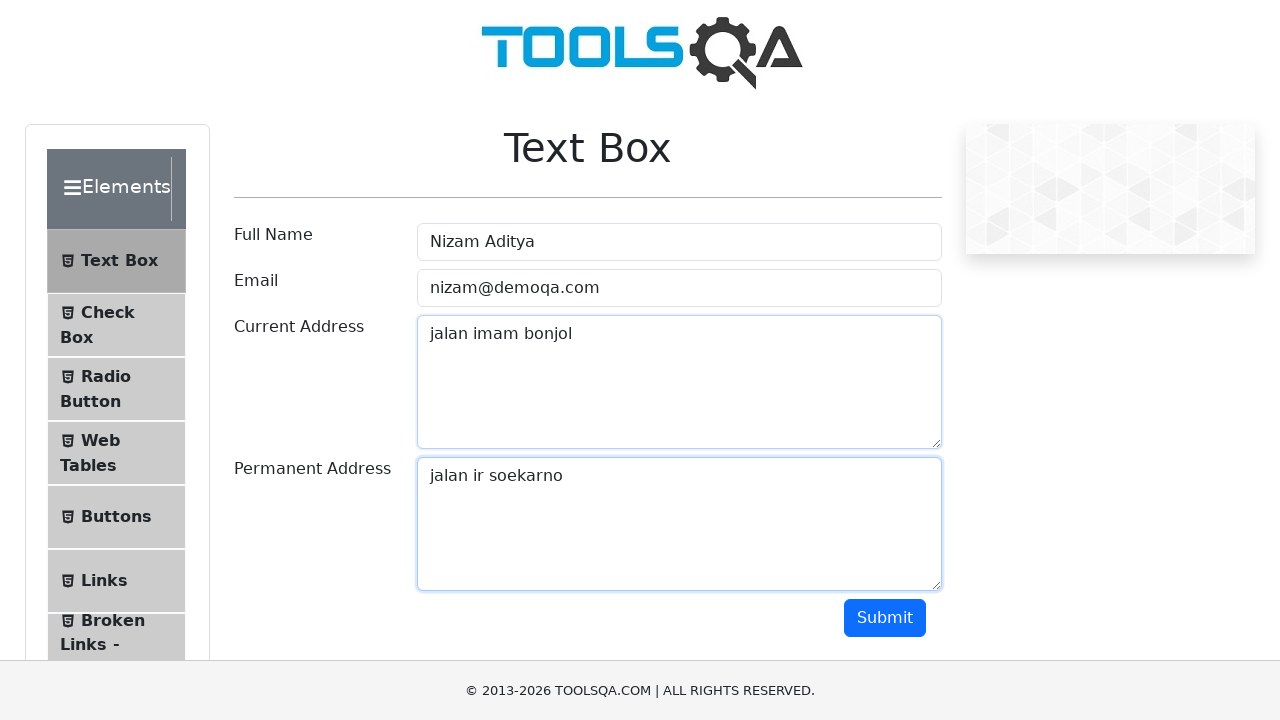

Clicked Submit button at (885, 618) on button#submit
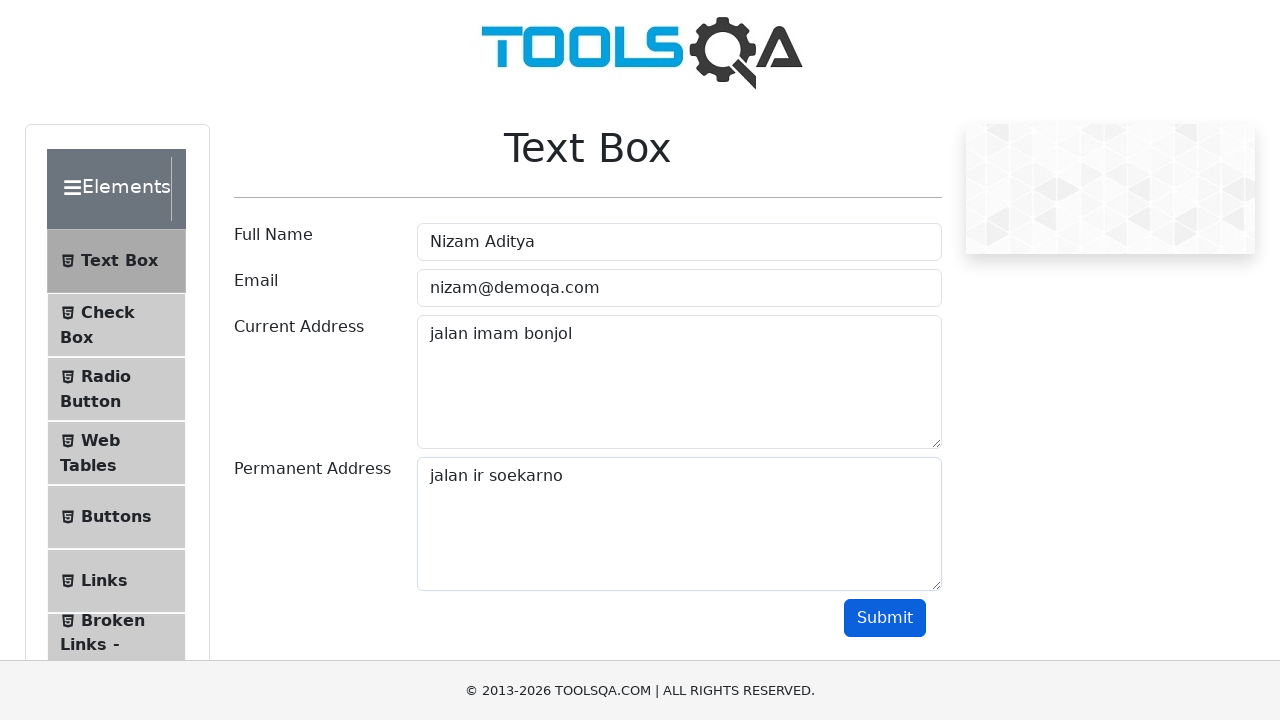

Results appeared with output name field visible
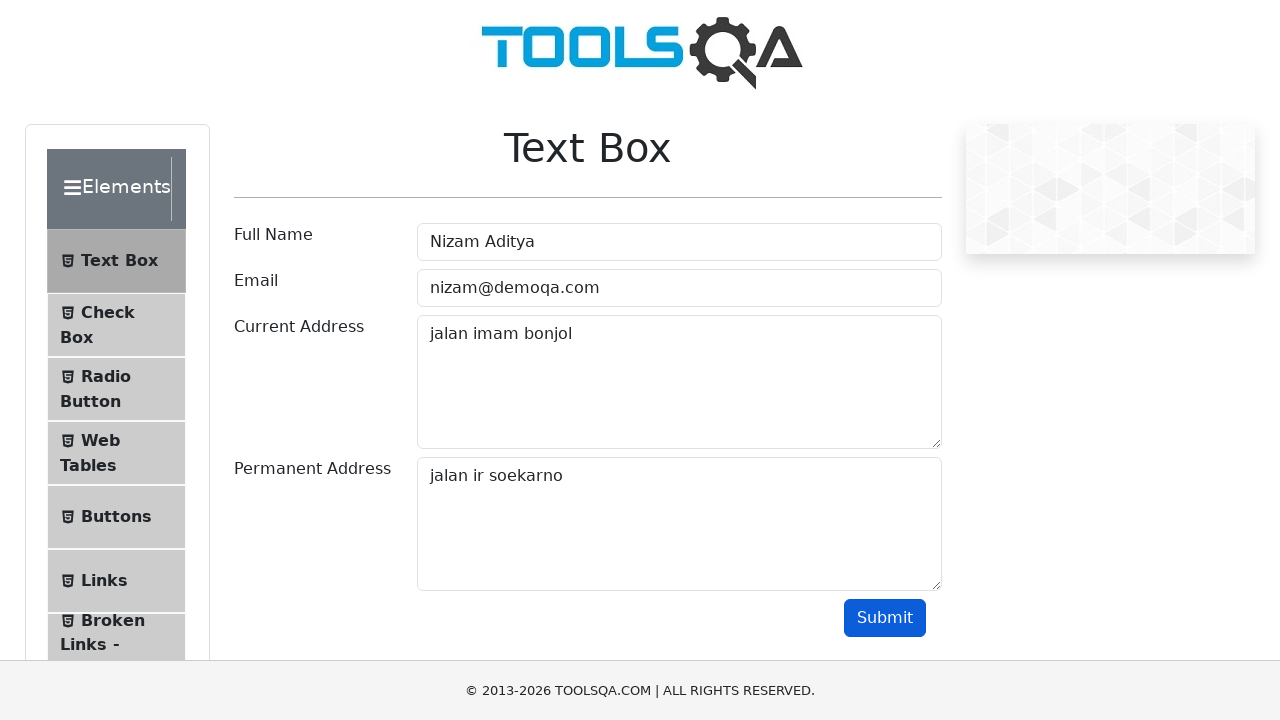

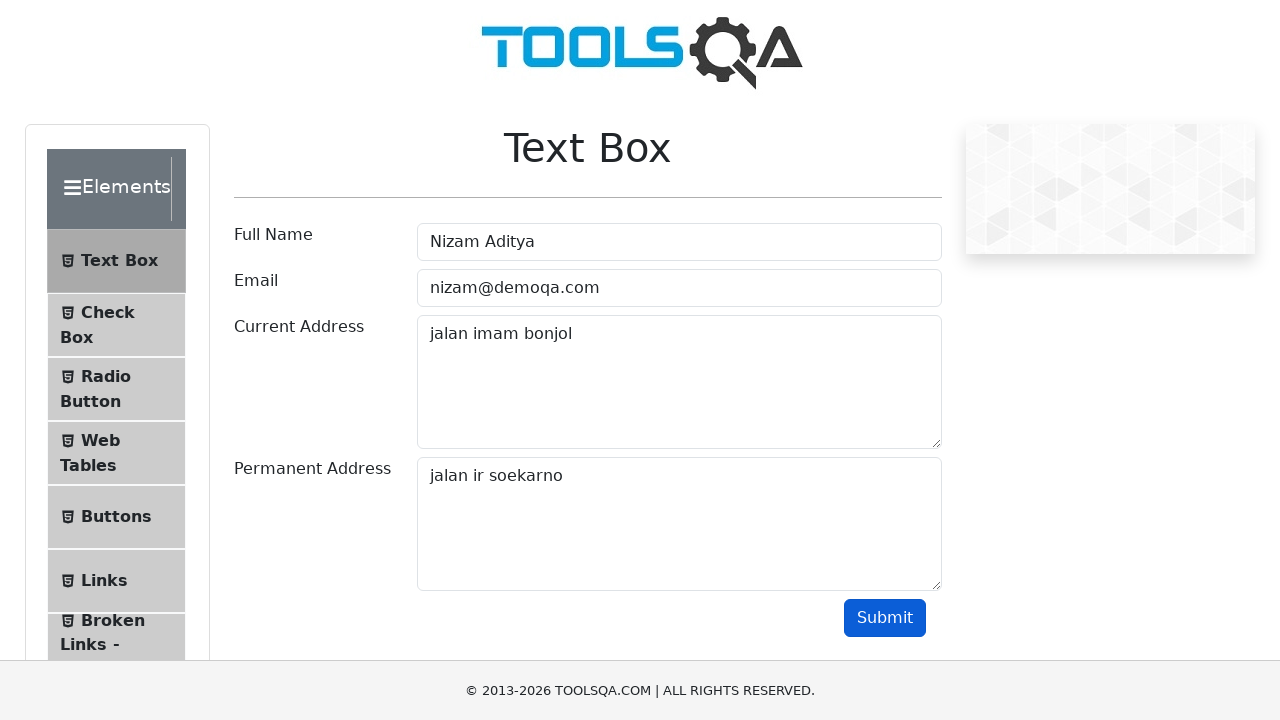